Tests that edits to a todo item are saved when the input loses focus (blur)

Starting URL: https://demo.playwright.dev/todomvc

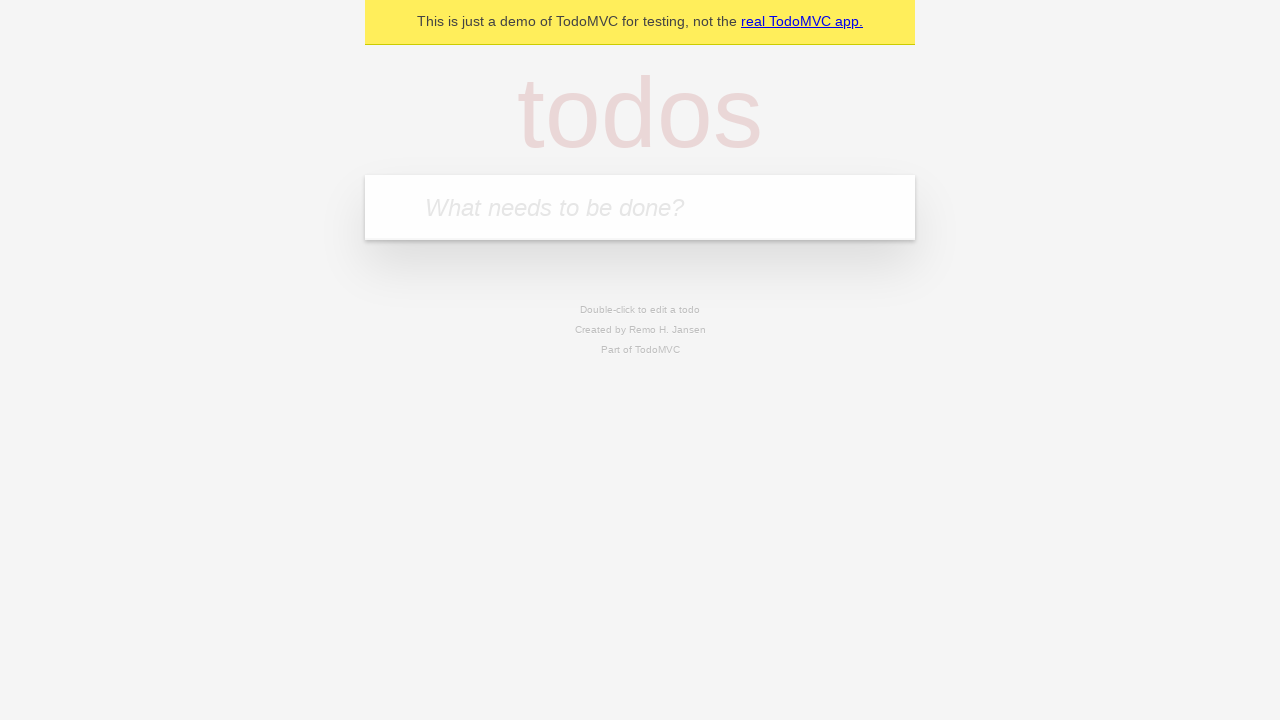

Filled todo input with 'buy some cheese' on internal:attr=[placeholder="What needs to be done?"i]
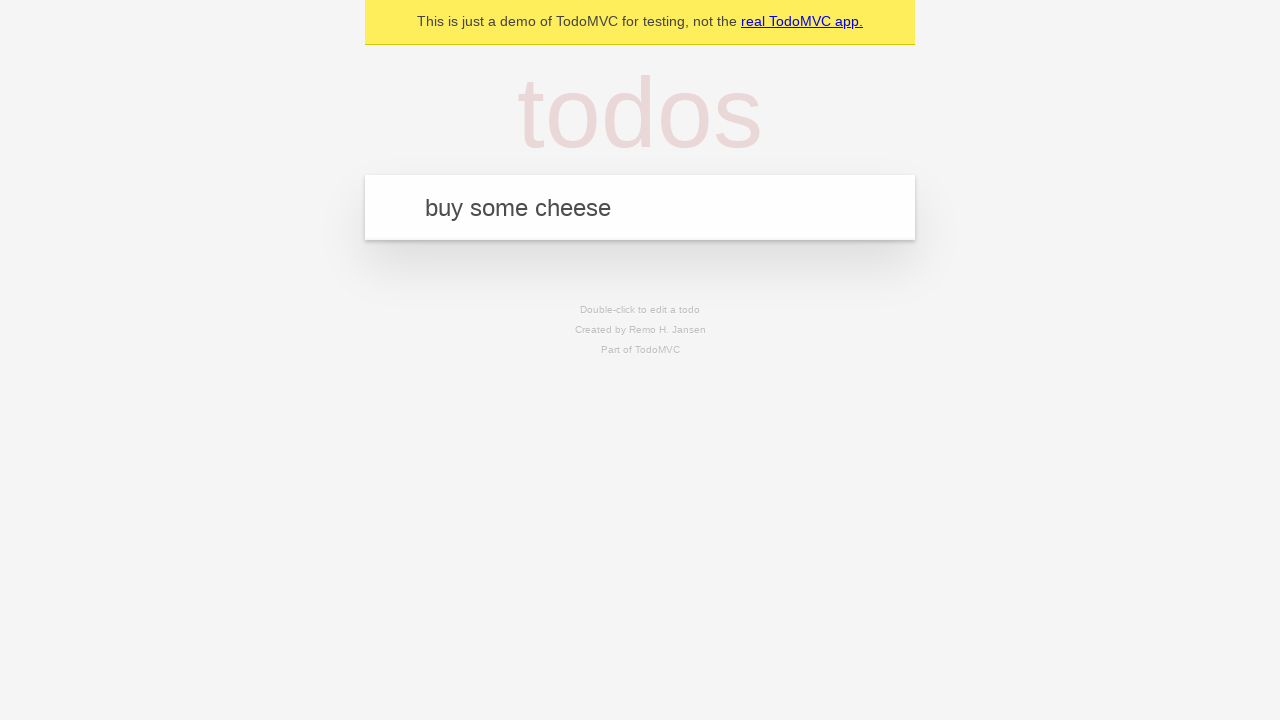

Pressed Enter to create first todo on internal:attr=[placeholder="What needs to be done?"i]
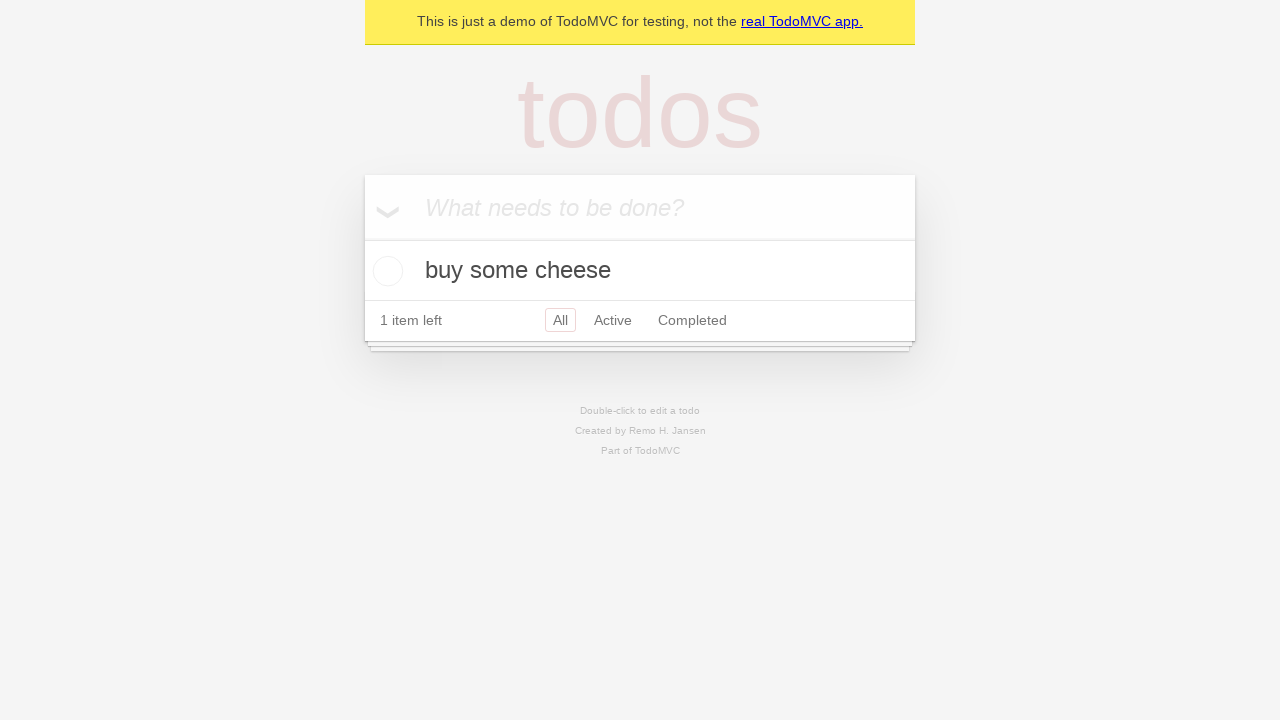

Filled todo input with 'feed the cat' on internal:attr=[placeholder="What needs to be done?"i]
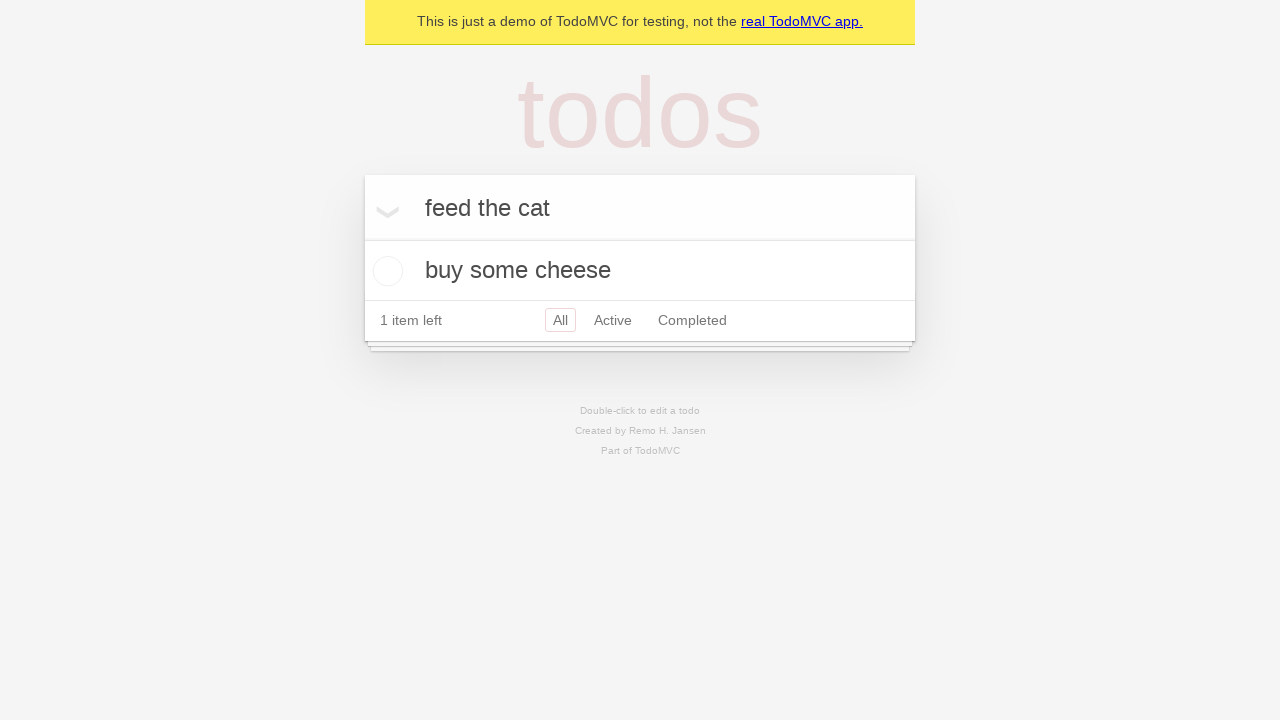

Pressed Enter to create second todo on internal:attr=[placeholder="What needs to be done?"i]
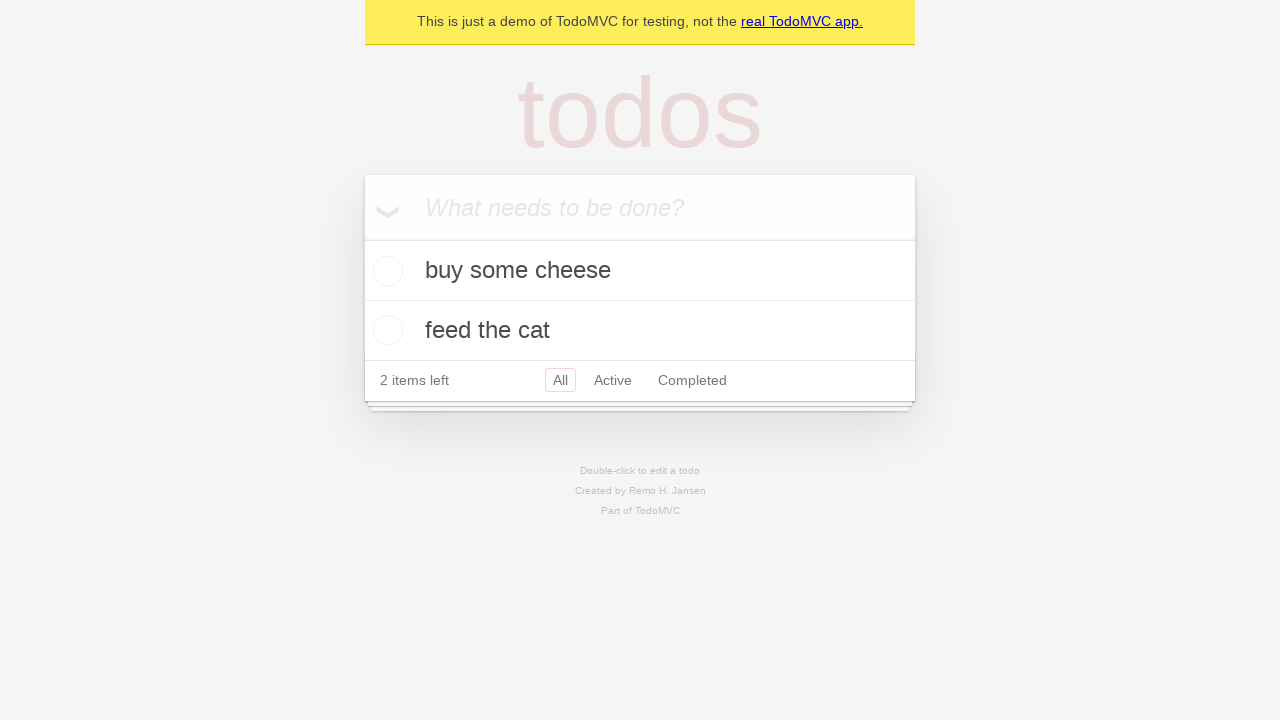

Filled todo input with 'book a doctors appointment' on internal:attr=[placeholder="What needs to be done?"i]
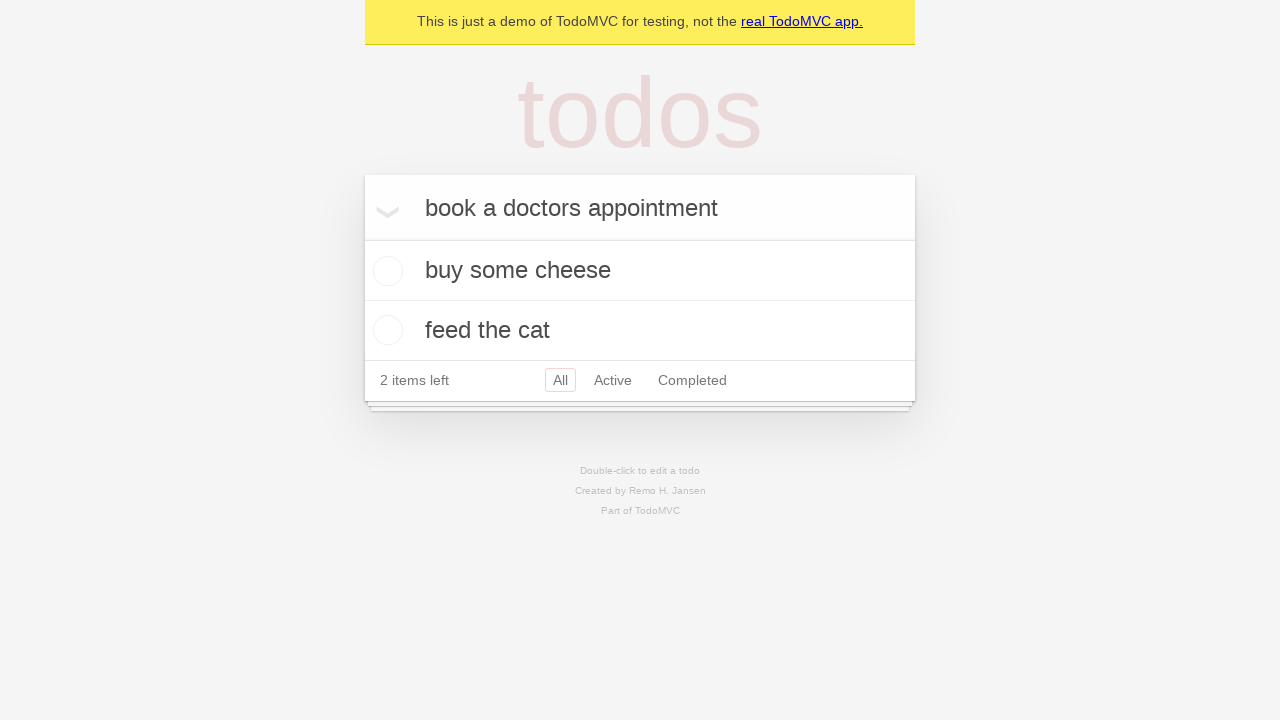

Pressed Enter to create third todo on internal:attr=[placeholder="What needs to be done?"i]
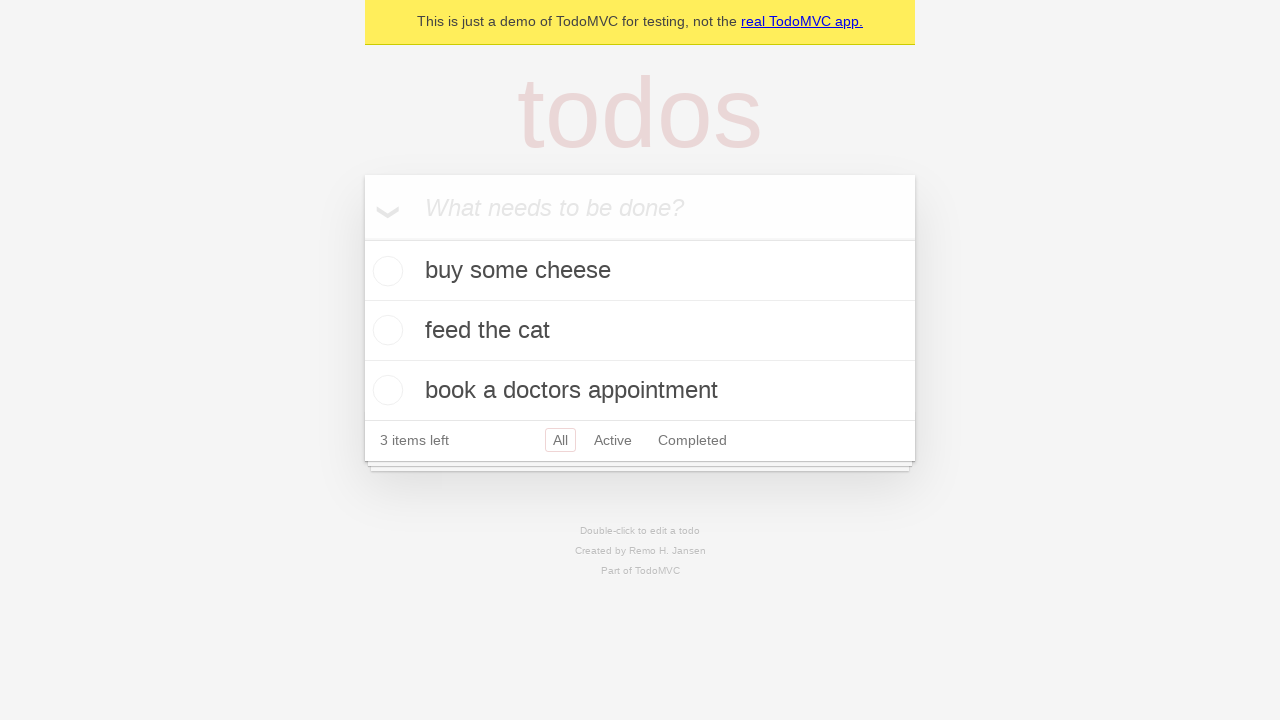

Double-clicked second todo item to enter edit mode at (640, 331) on internal:testid=[data-testid="todo-item"s] >> nth=1
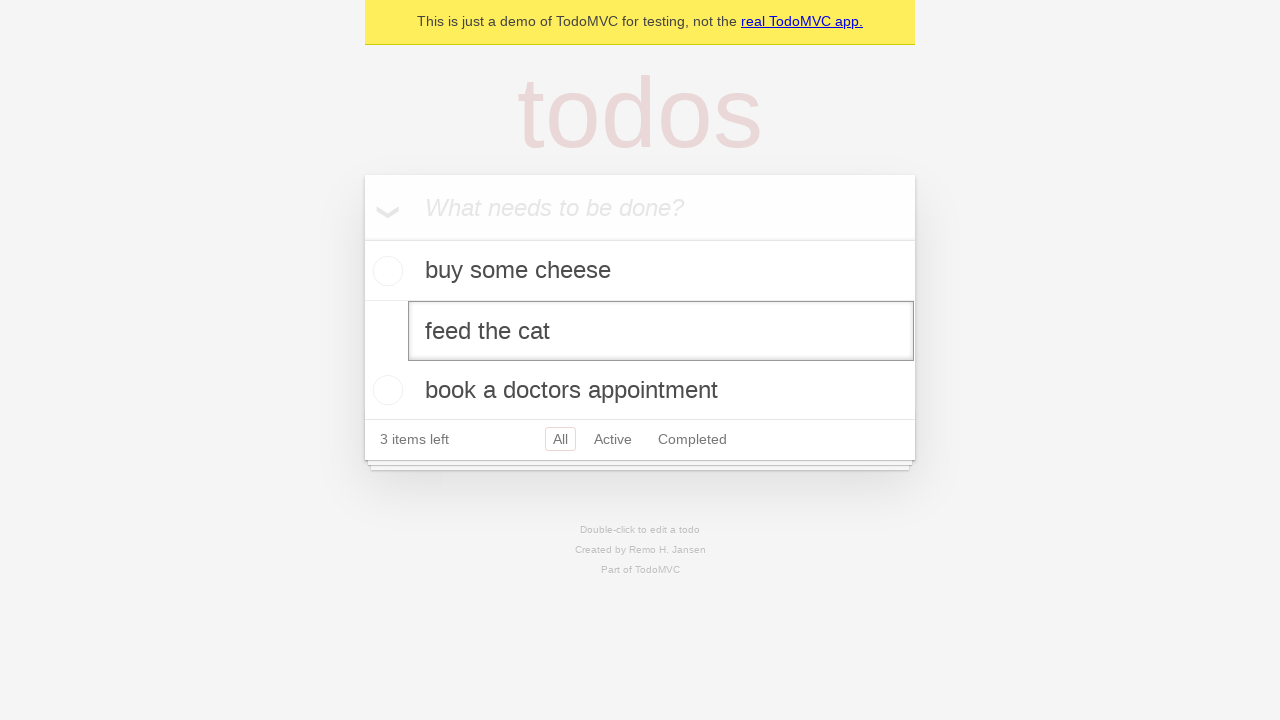

Changed todo text from 'feed the cat' to 'buy some sausages' on internal:testid=[data-testid="todo-item"s] >> nth=1 >> internal:role=textbox[nam
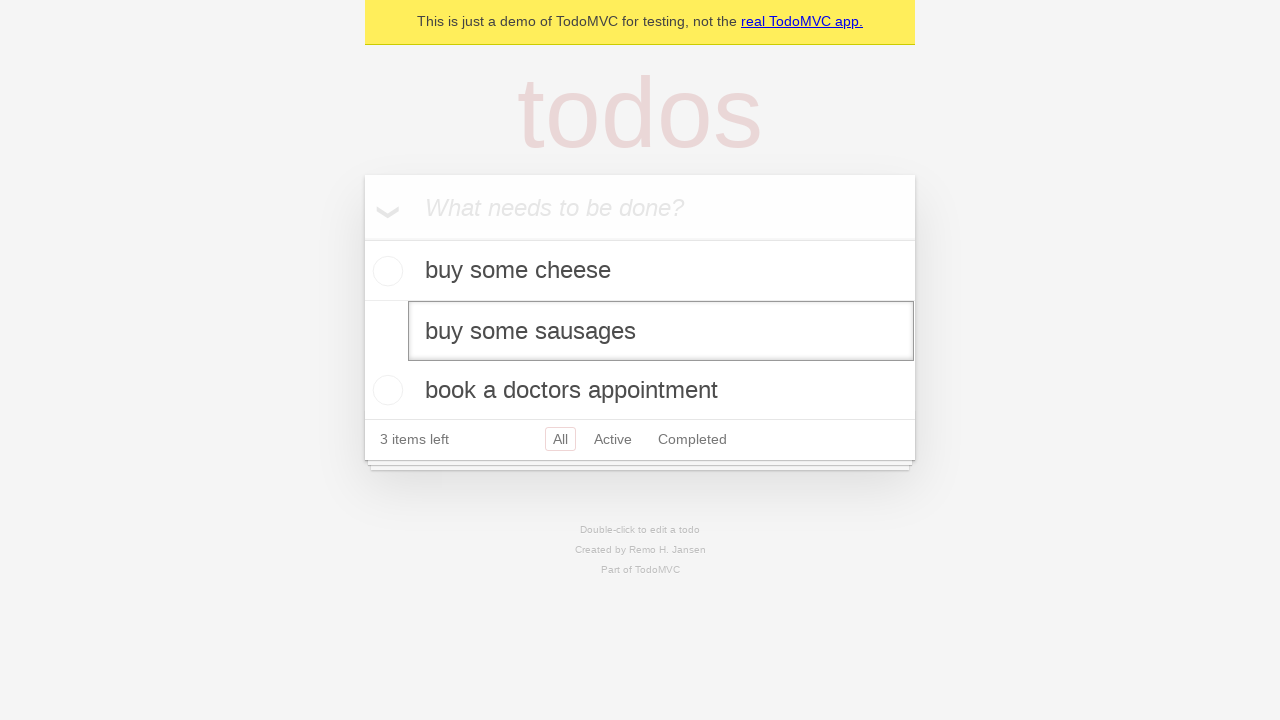

Triggered blur event on todo input to save edits
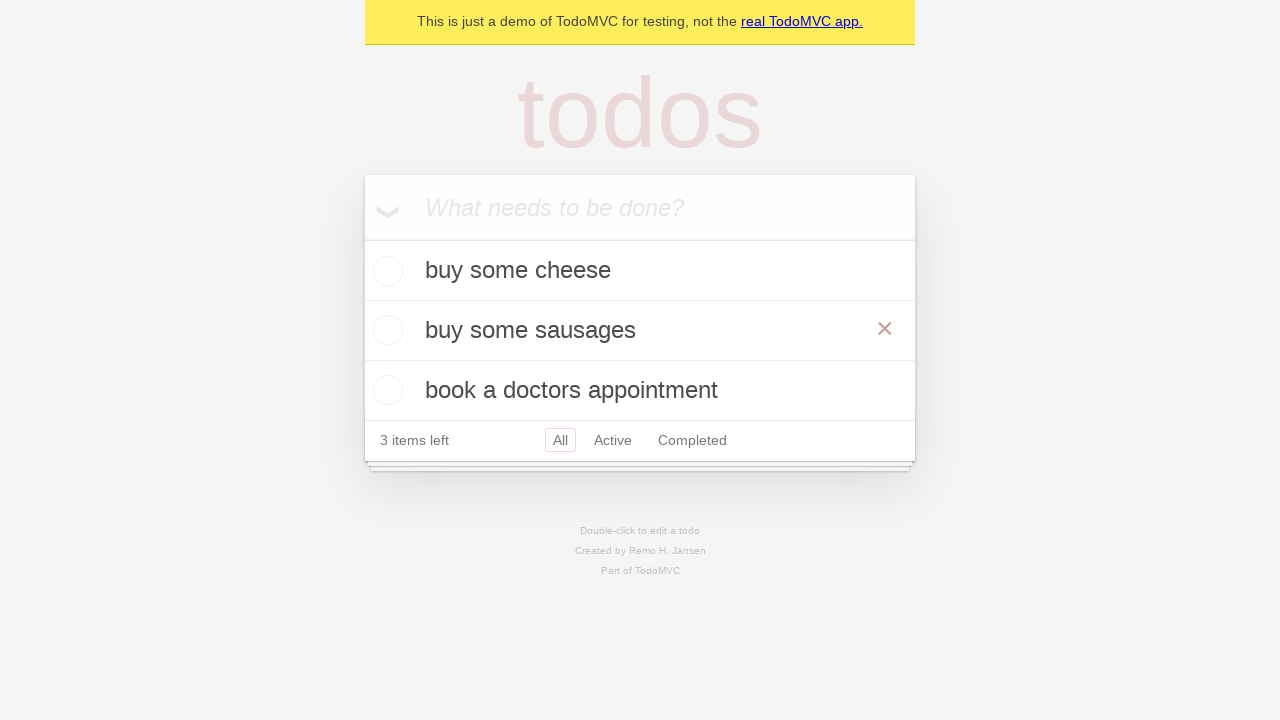

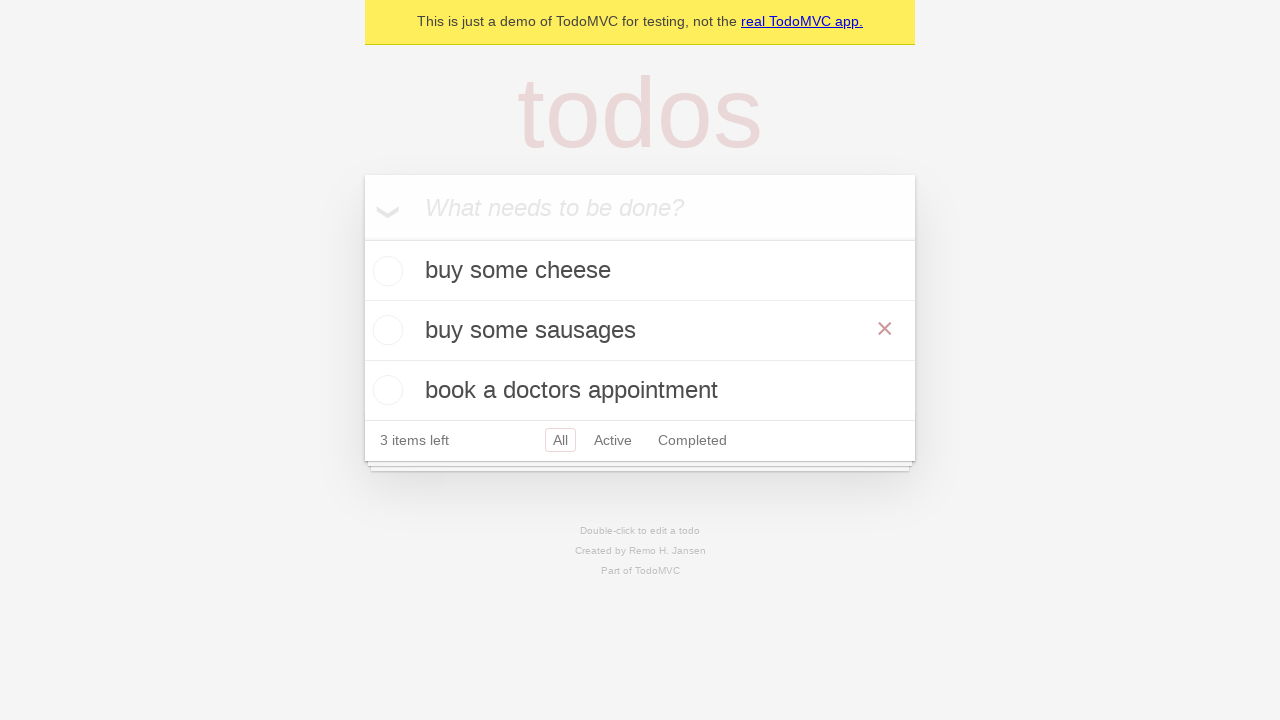